Performs a right-click context menu action on the "Open Window" button on the automation practice page

Starting URL: https://rahulshettyacademy.com/AutomationPractice/

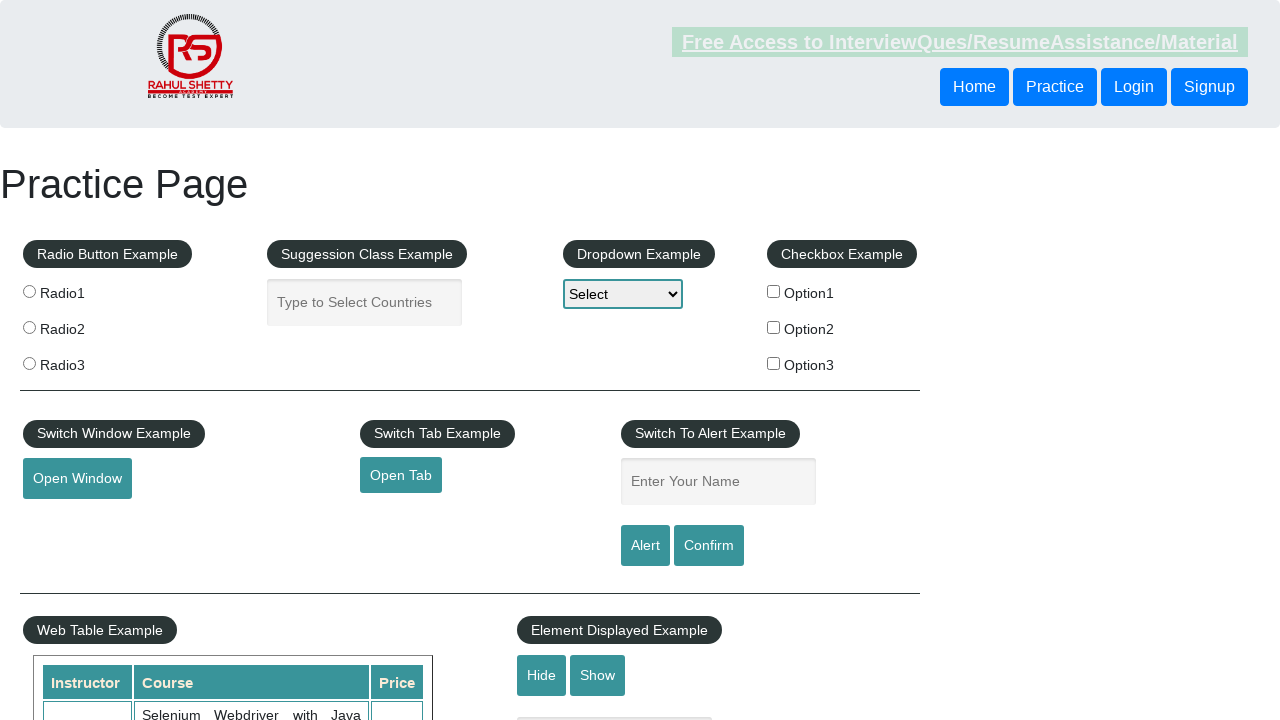

Located the 'Open Window' button element
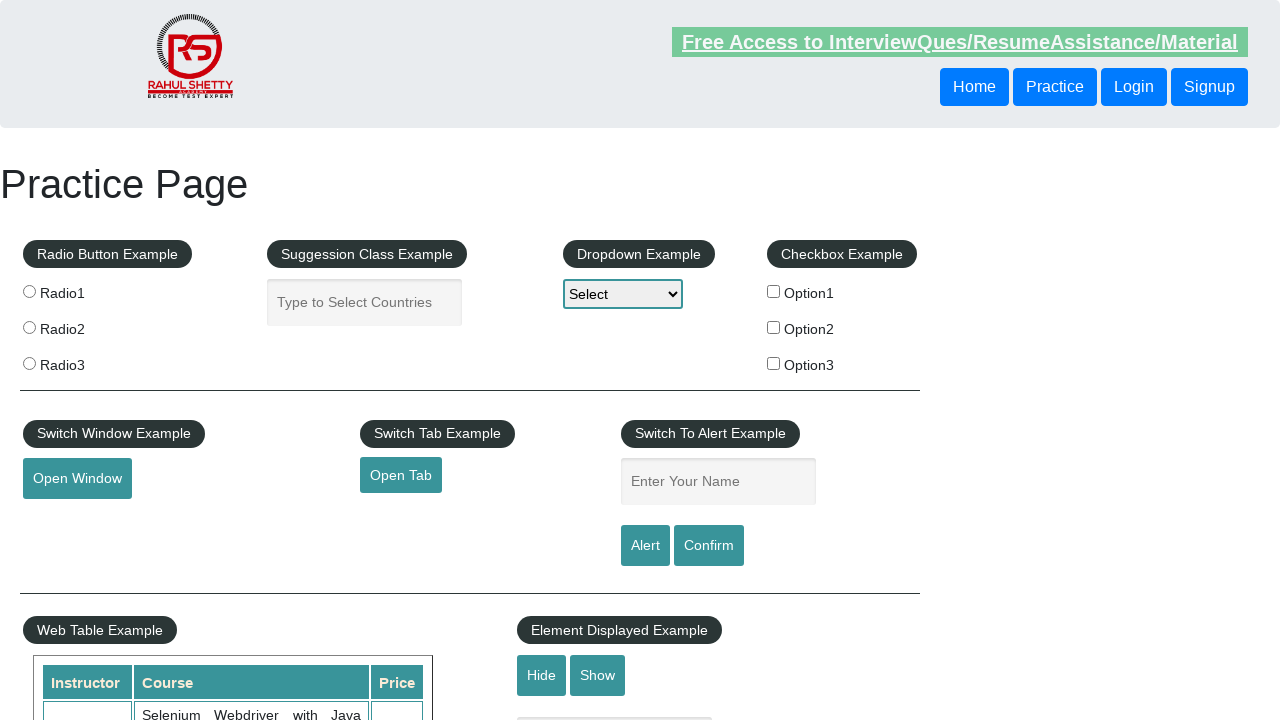

Performed right-click context menu action on the 'Open Window' button at (77, 479) on xpath=//*[@id="openwindow"]
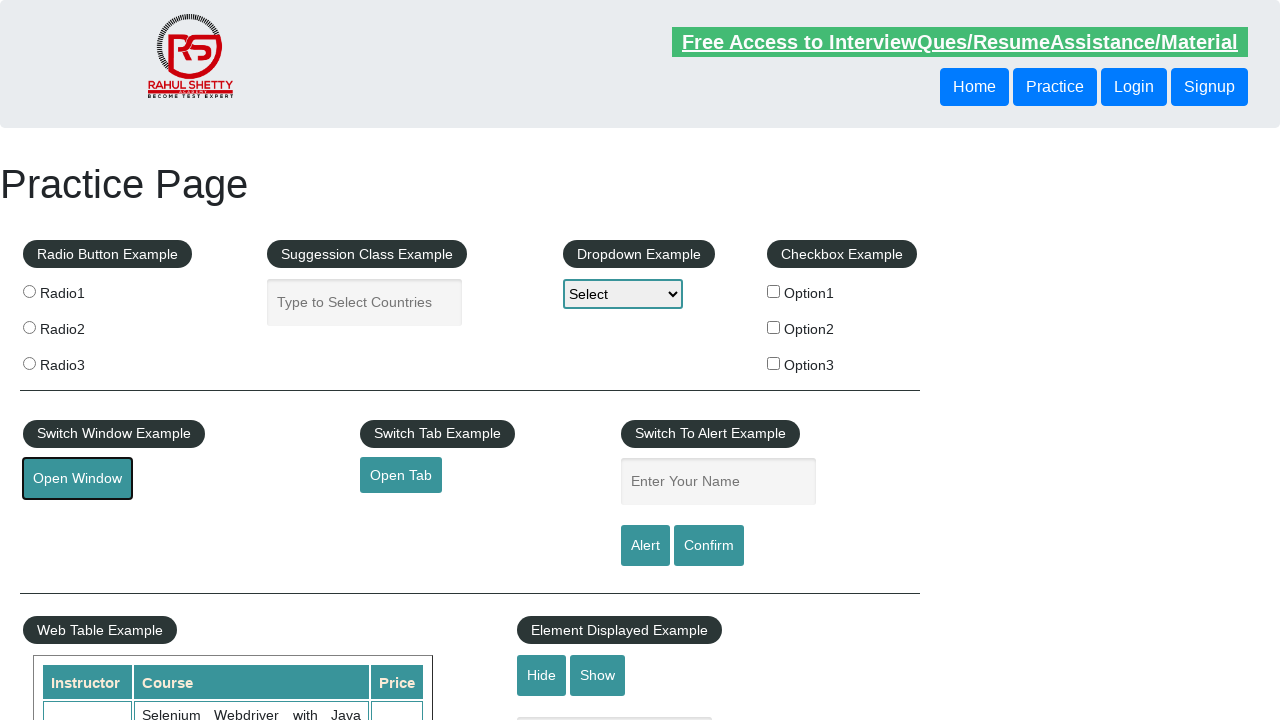

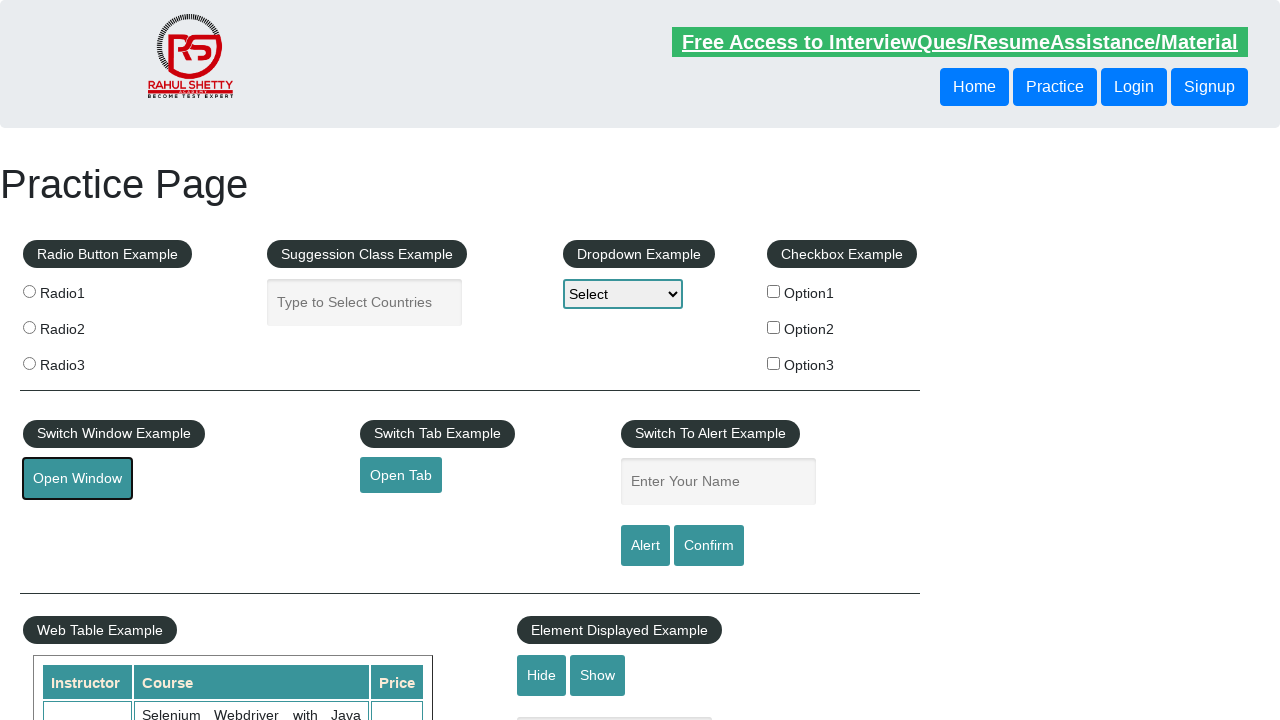